Clicks the letter D link and verifies results page loads

Starting URL: https://www.99-bottles-of-beer.net/abc.html

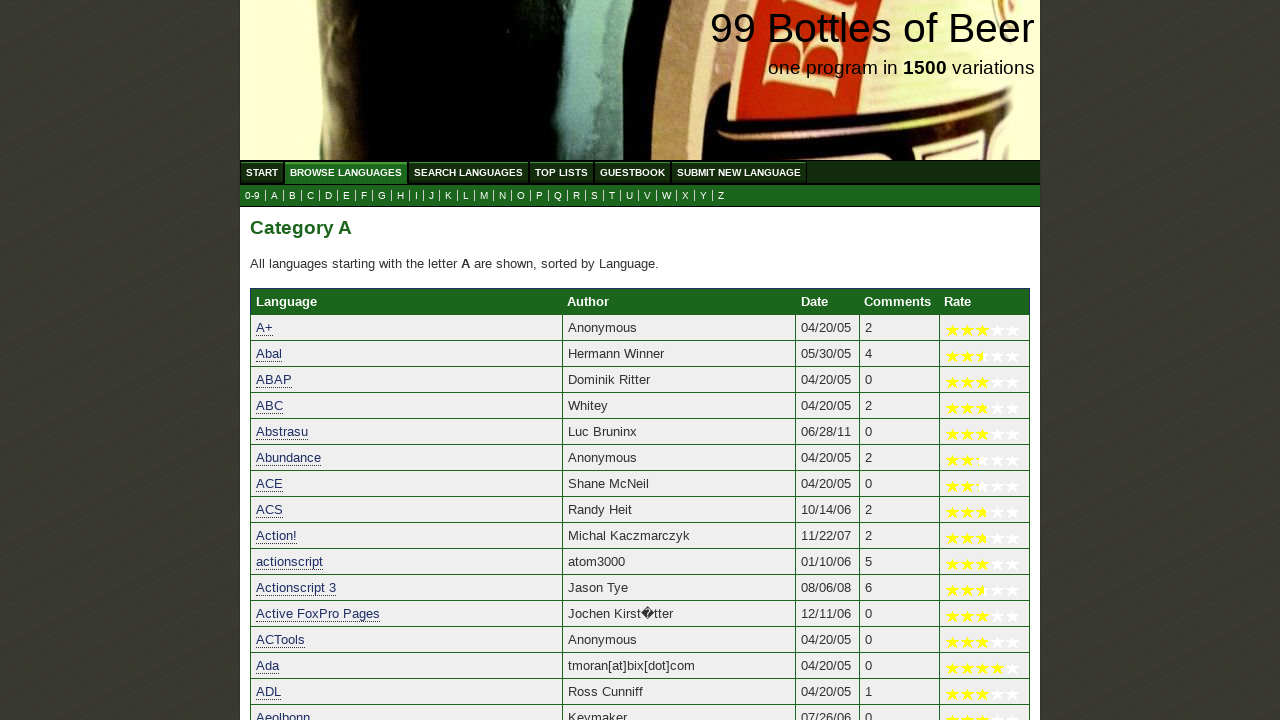

Clicked letter D link at (328, 196) on a[href='d.html']
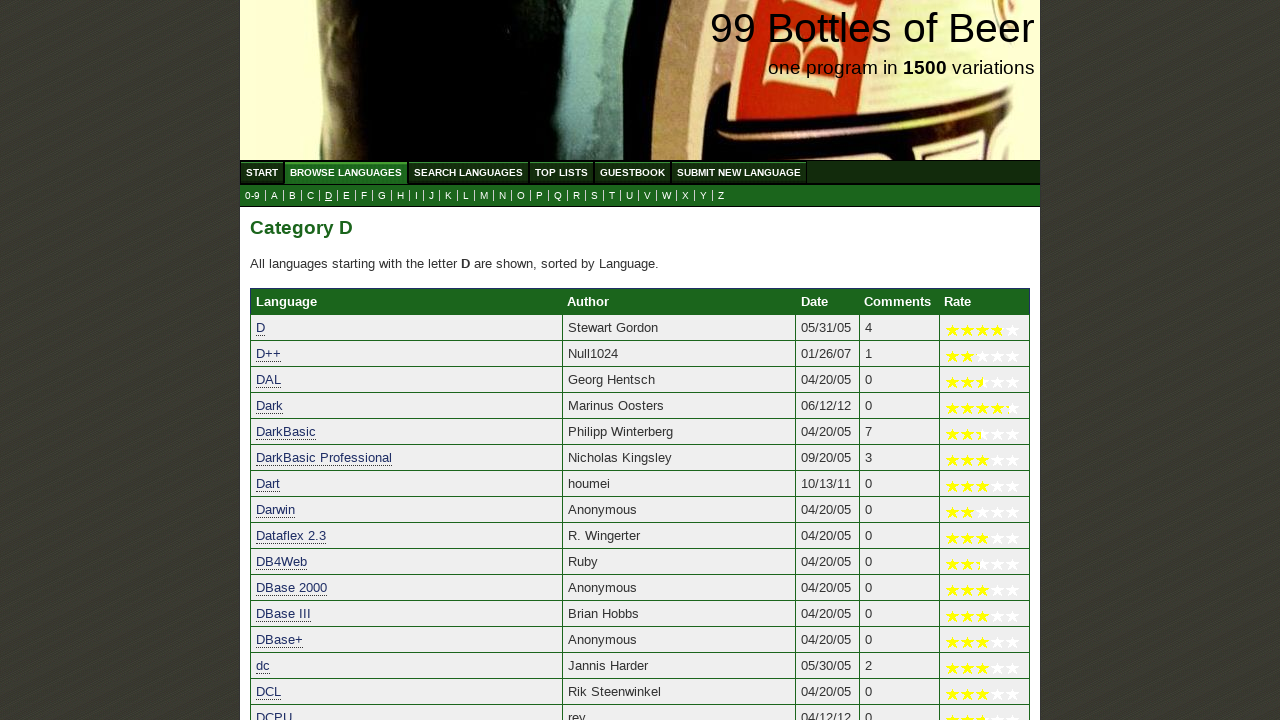

Results page loaded with songs beginning with letter D
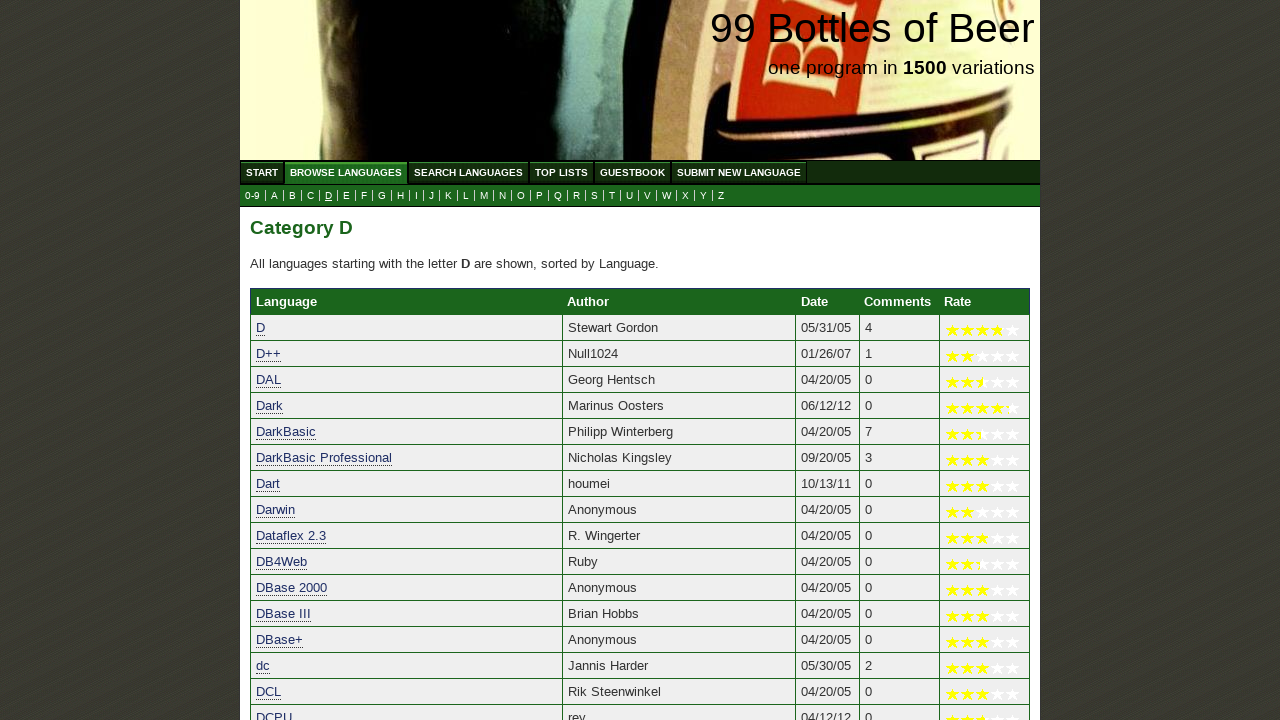

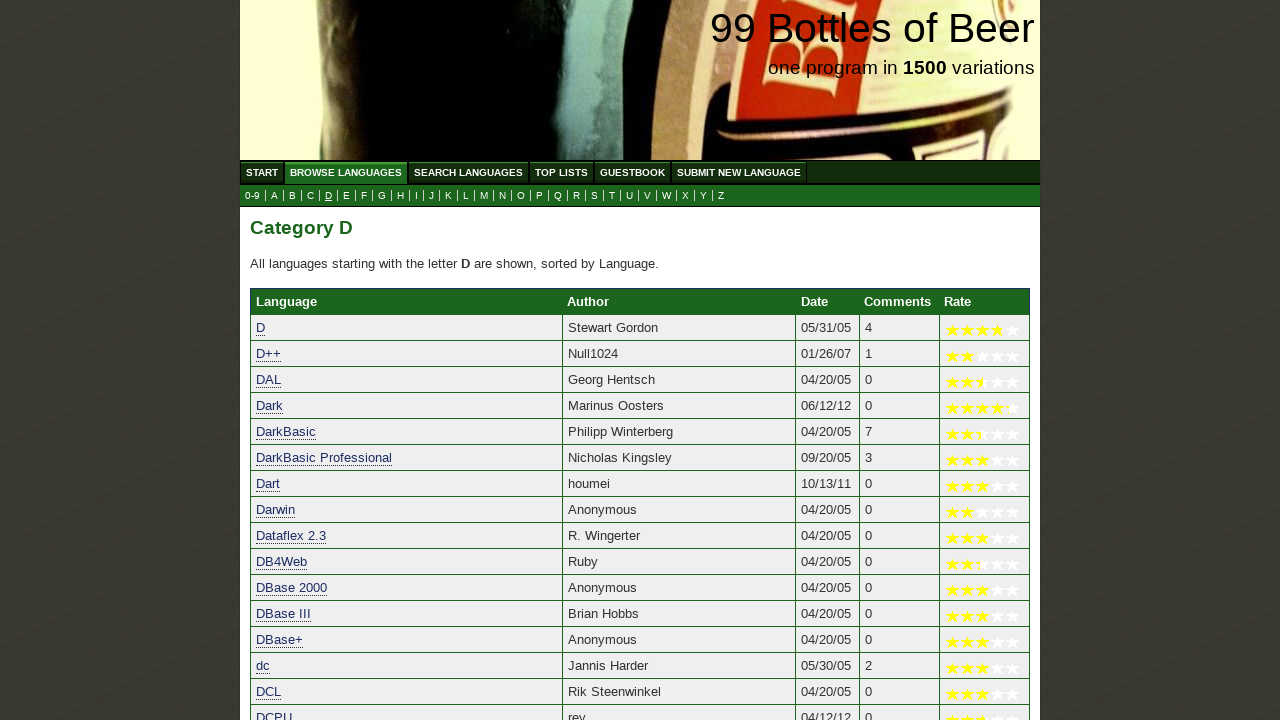